Navigates to an automation practice page and verifies the presence of a table with specific structure by checking rows and columns

Starting URL: https://rahulshettyacademy.com/AutomationPractice/

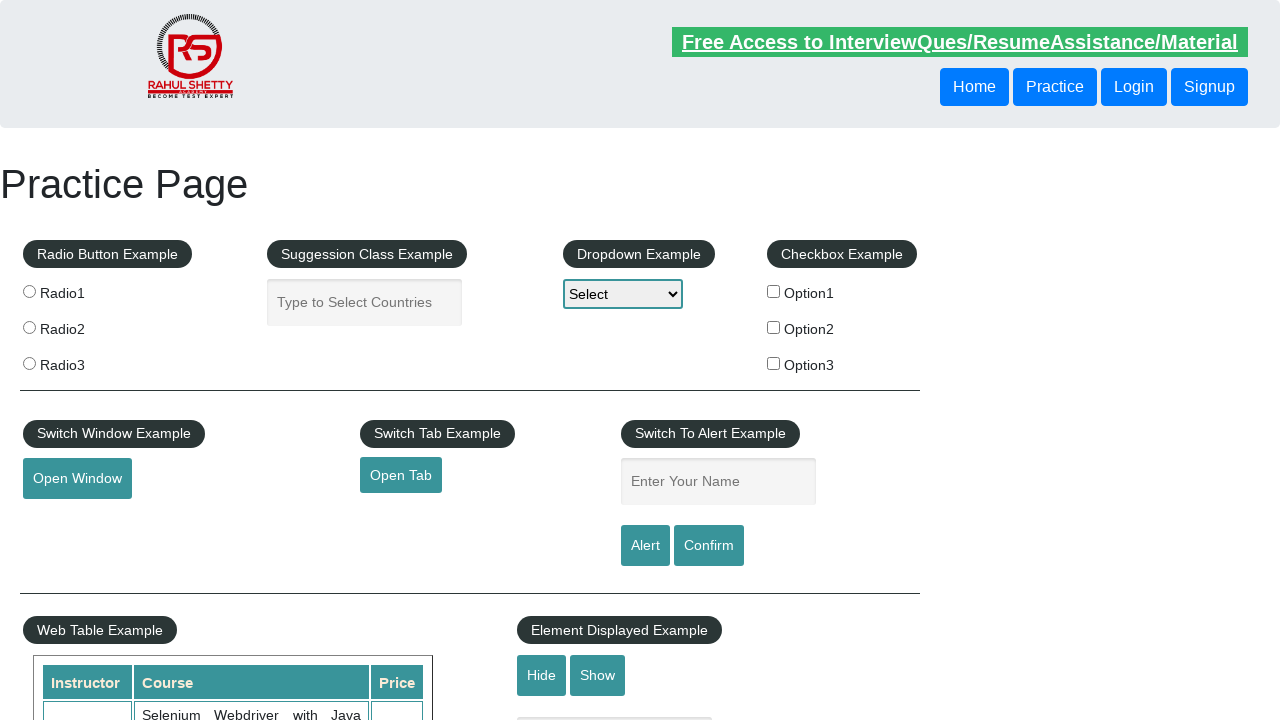

Navigated to automation practice page
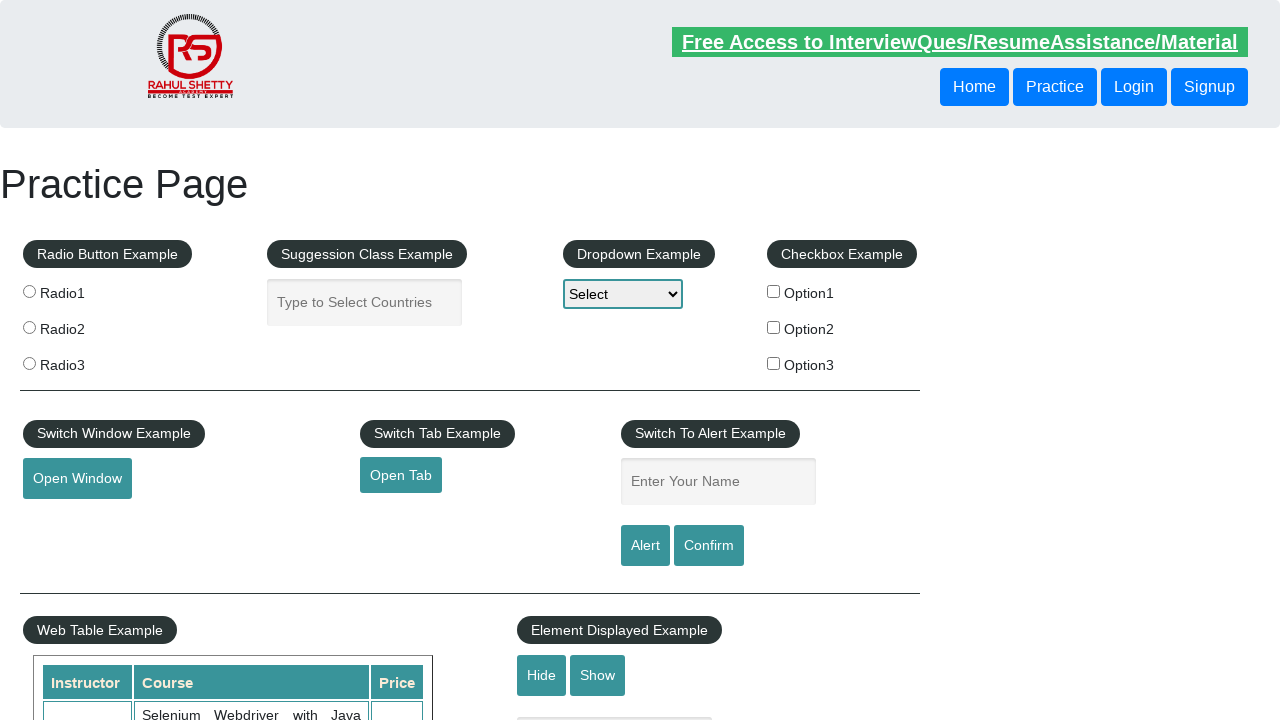

Table with class 'table-display' is now visible
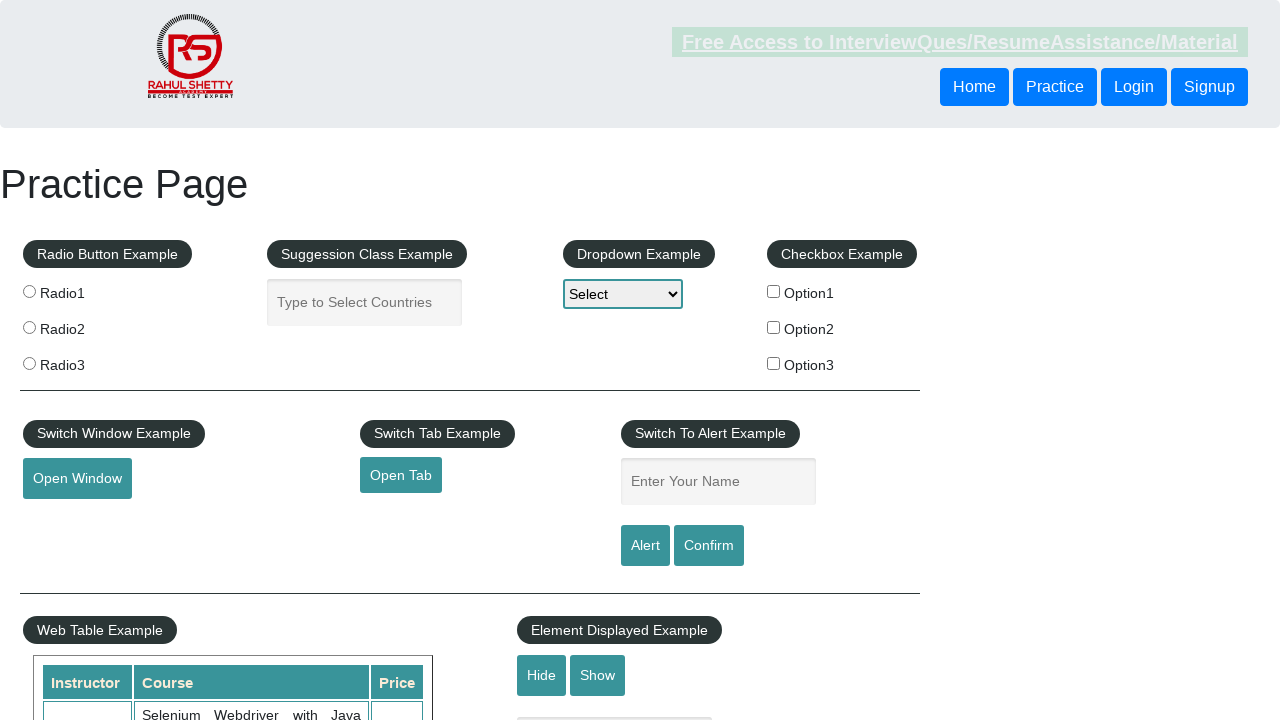

Verified that table rows are present
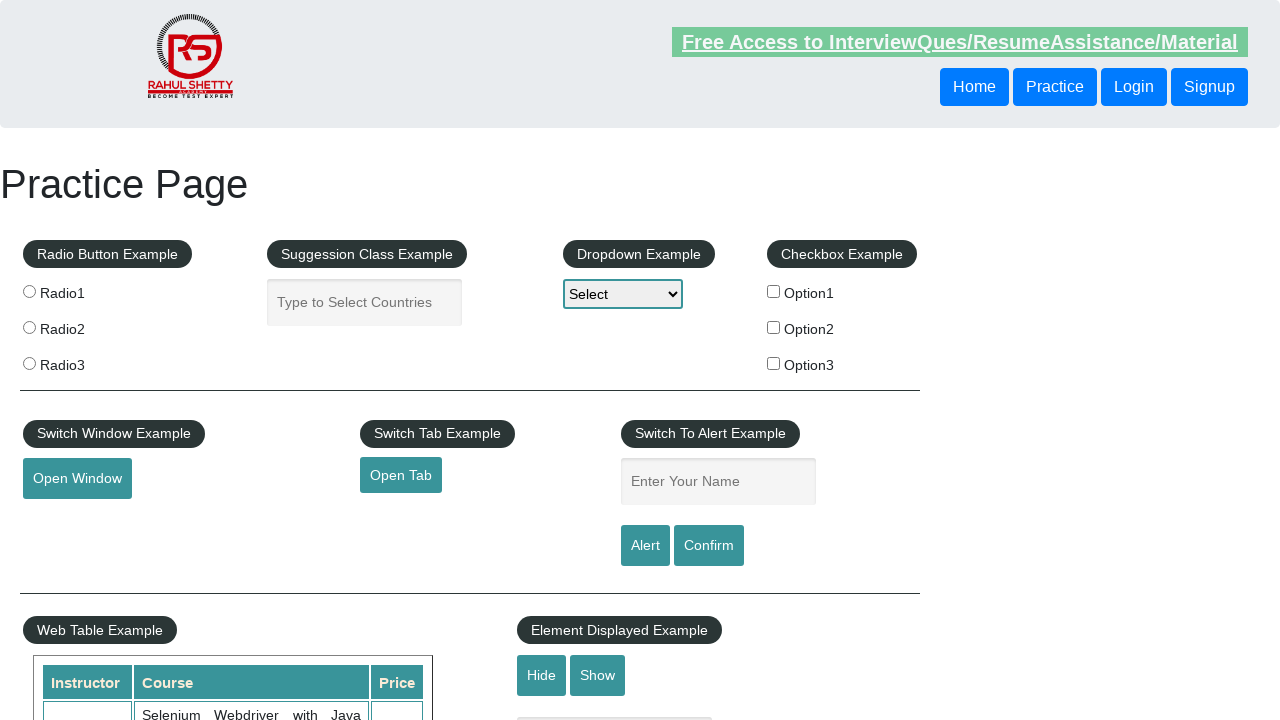

Verified that table header cells are present in the first row
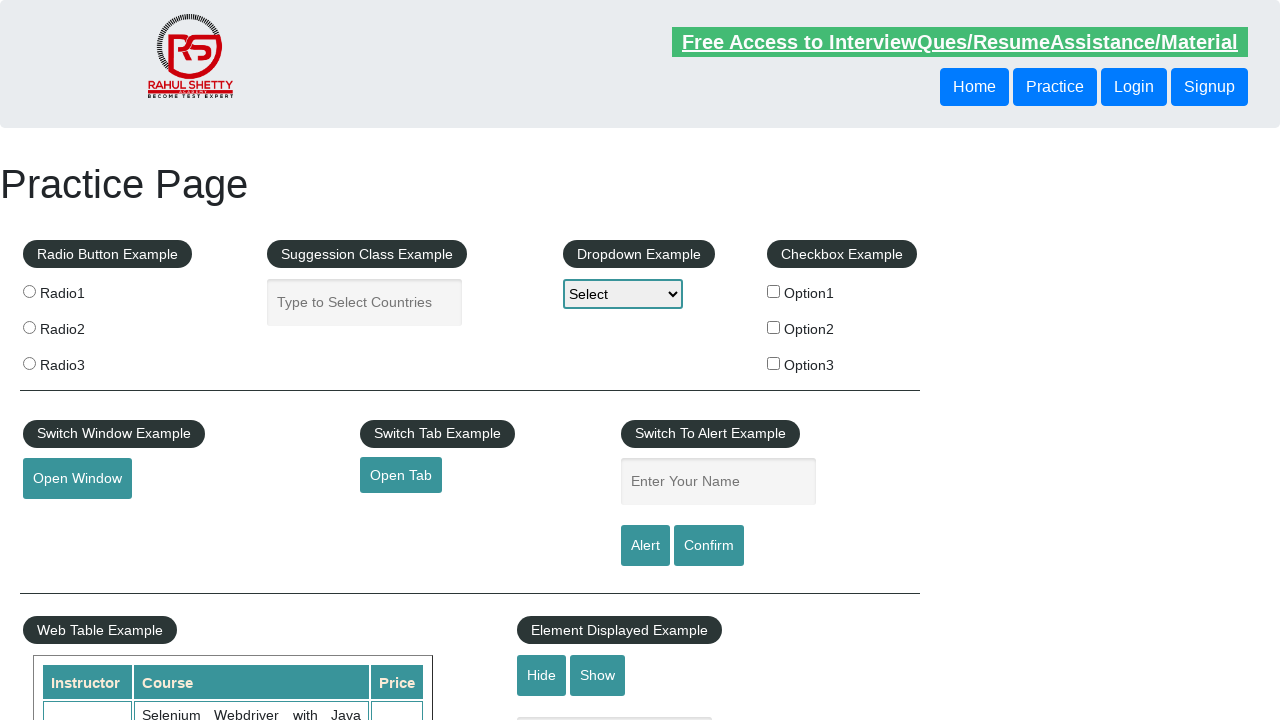

Verified that table data cells are present in the table
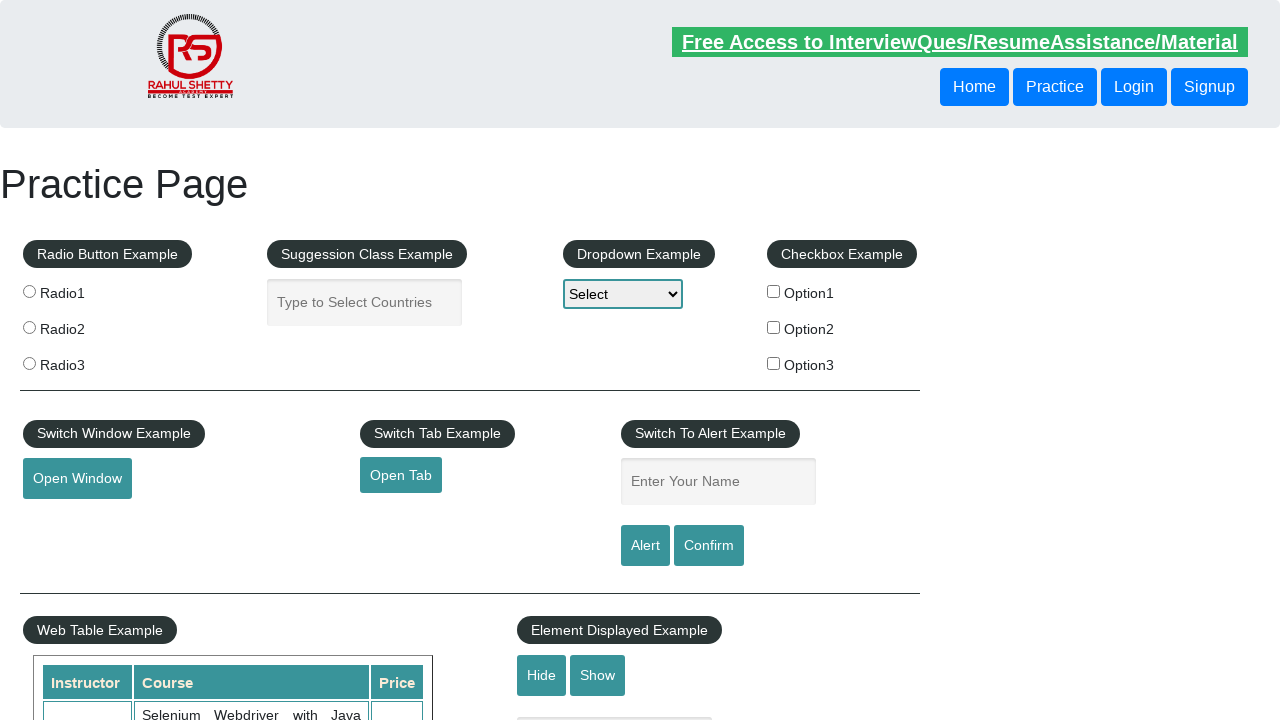

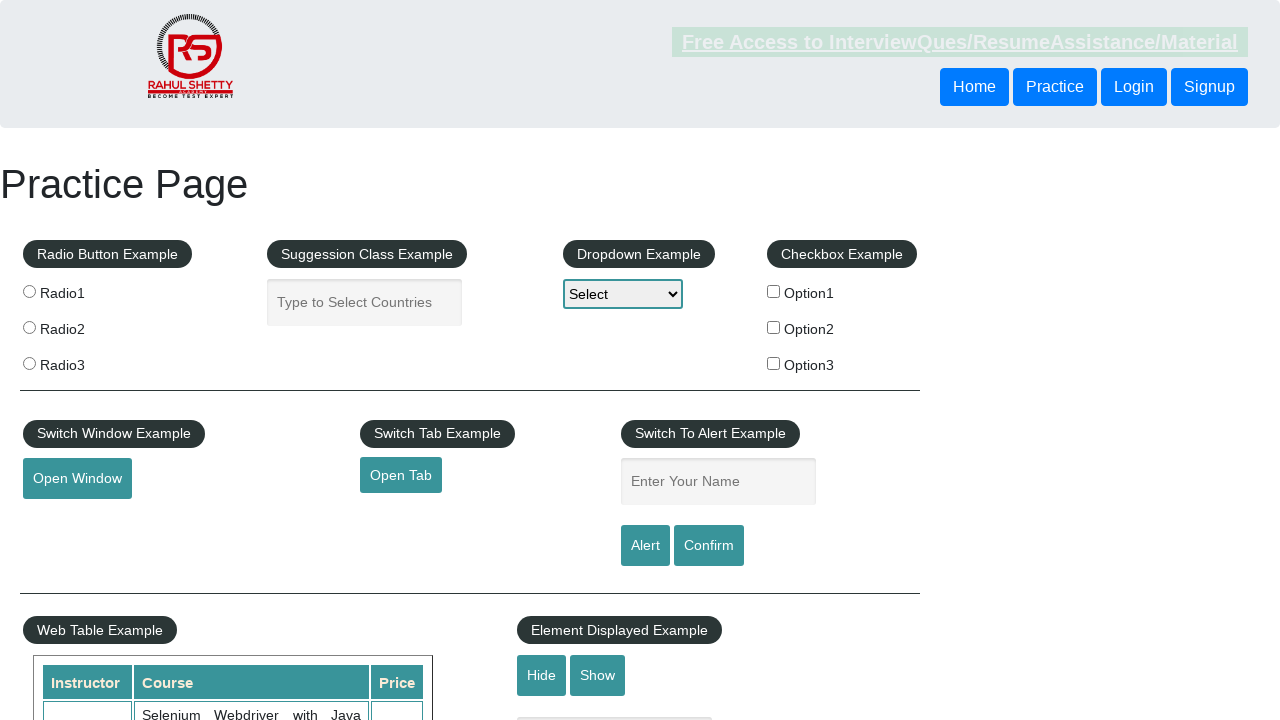